Tests basic browser tab management by navigating to saucedemo.com and opening a new browser tab

Starting URL: https://saucedemo.com

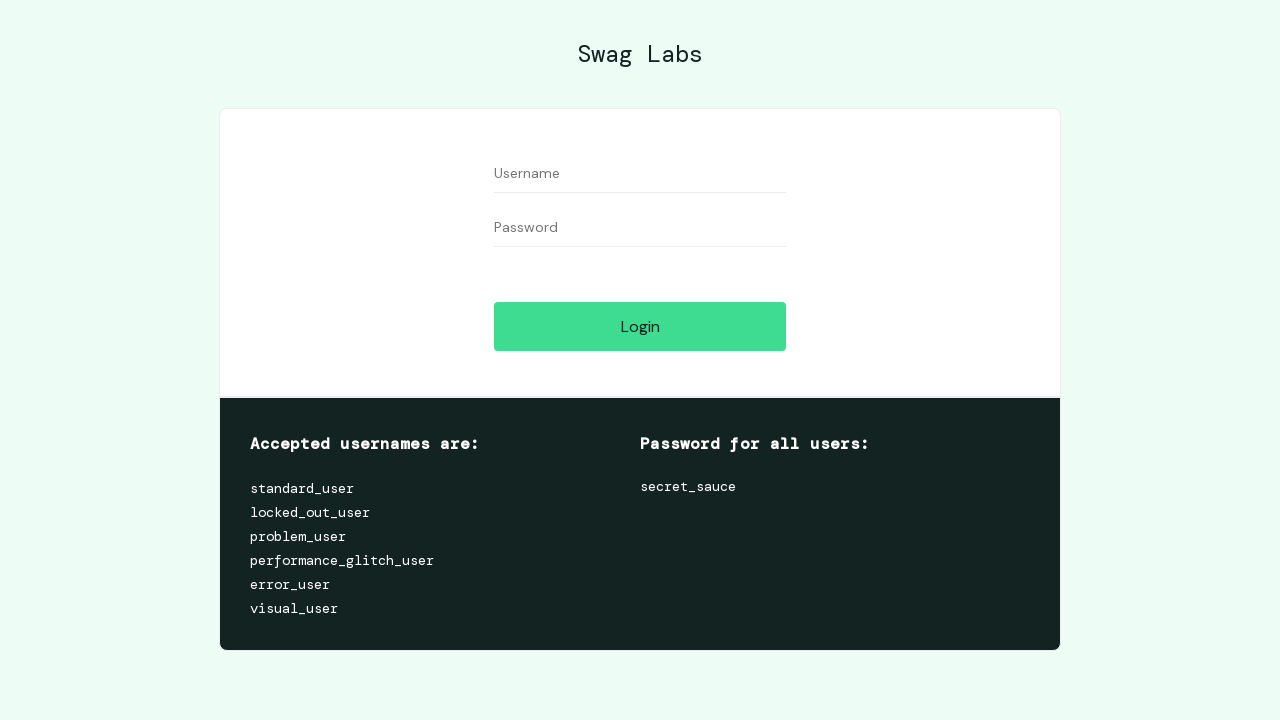

Waited for page to load (domcontentloaded)
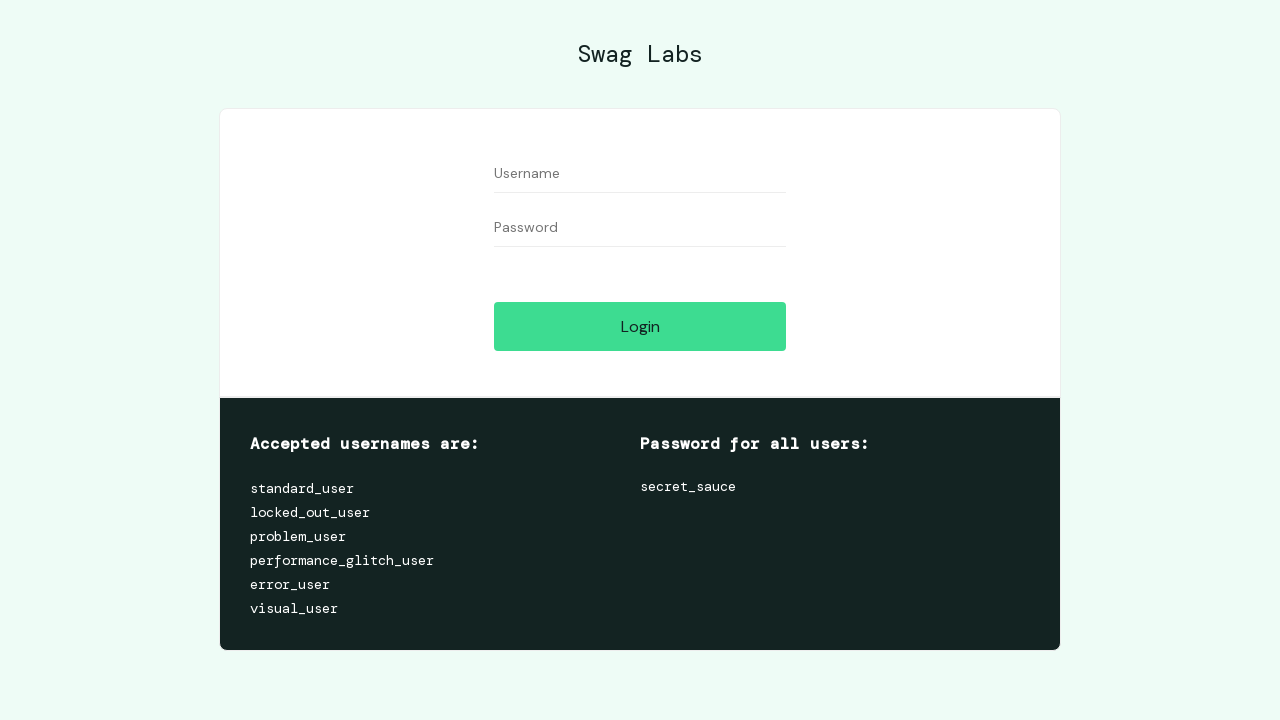

Opened a new browser tab
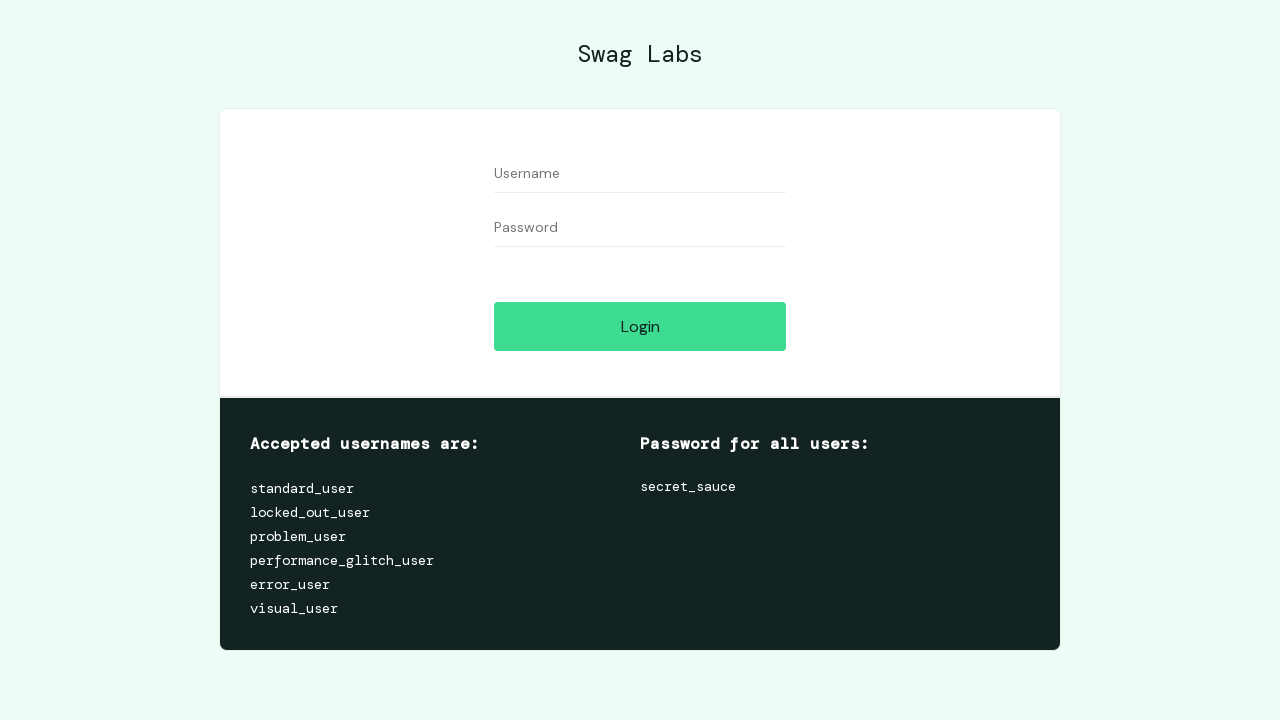

Waited 1000ms for new tab to initialize
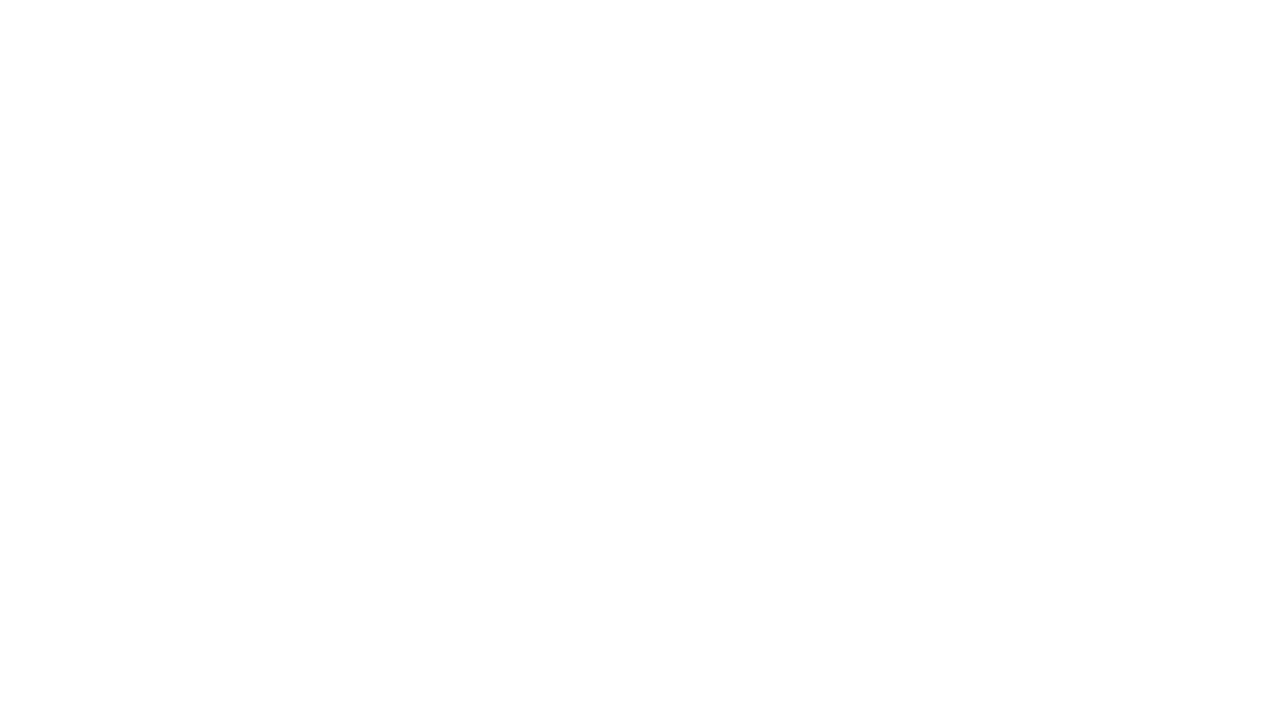

Closed the new browser tab
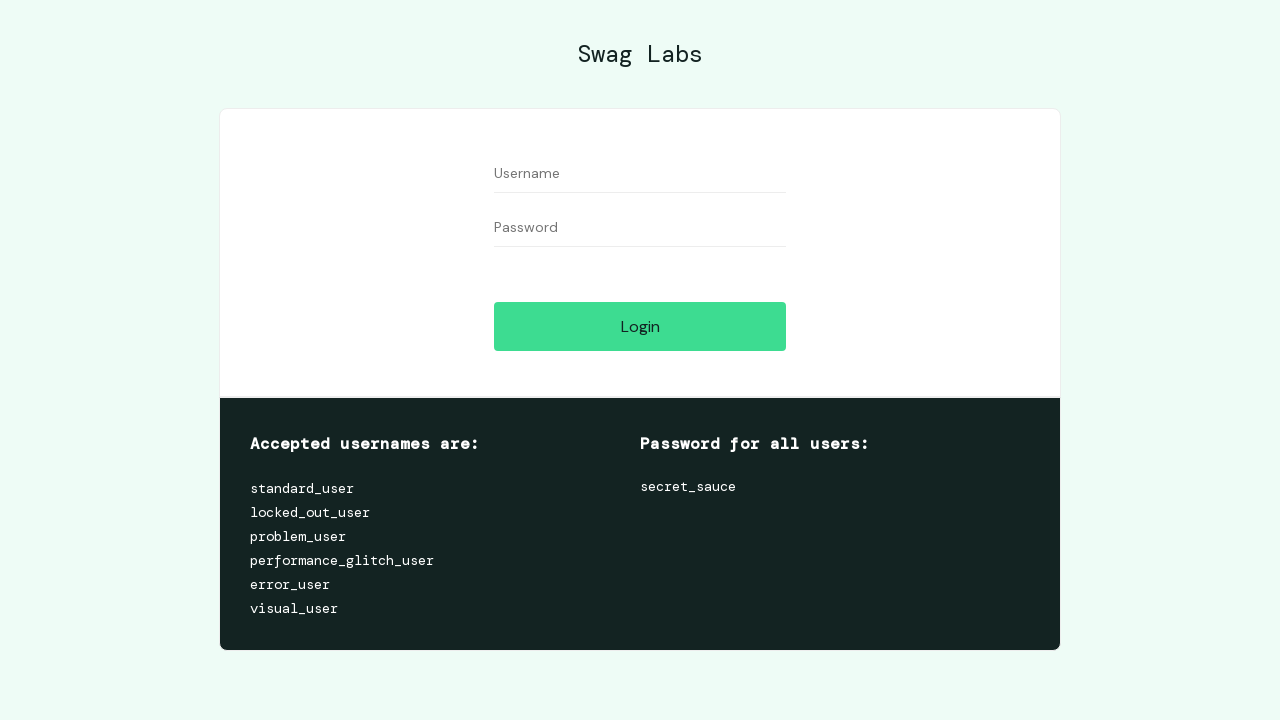

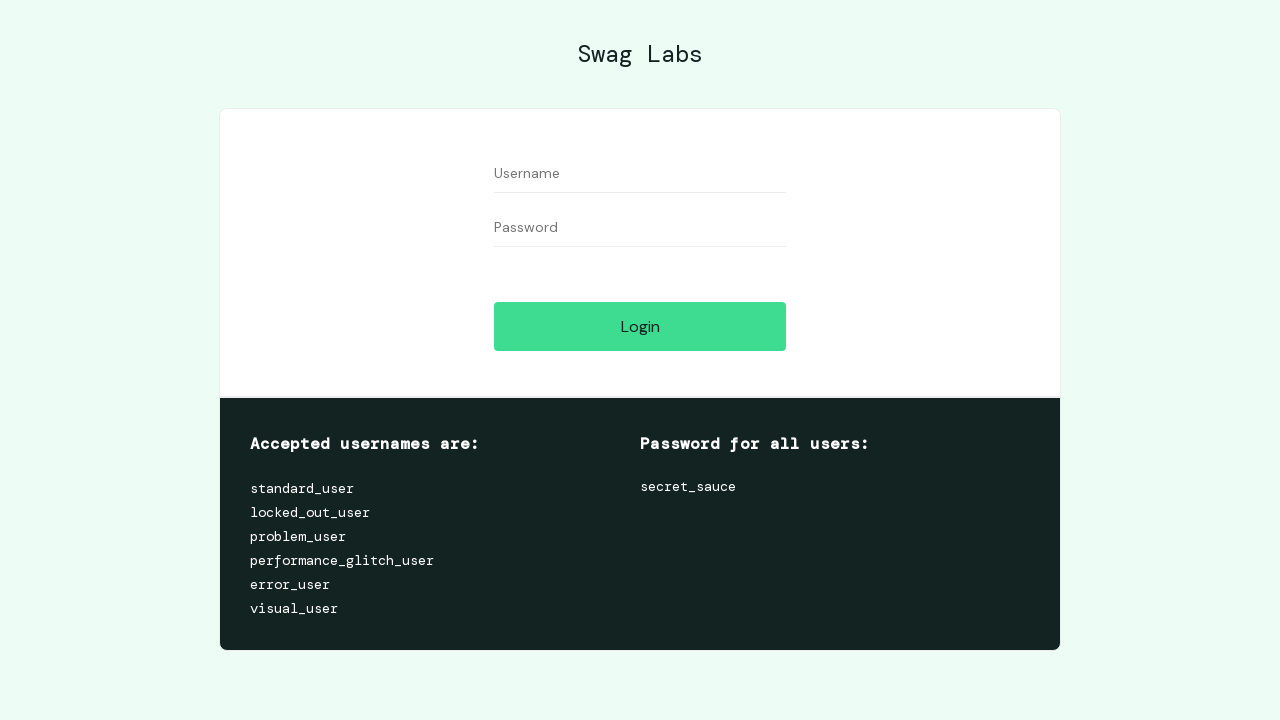